Tests creating new todo items and verifies they appear on the page with correct text

Starting URL: https://demo.playwright.dev/todomvc

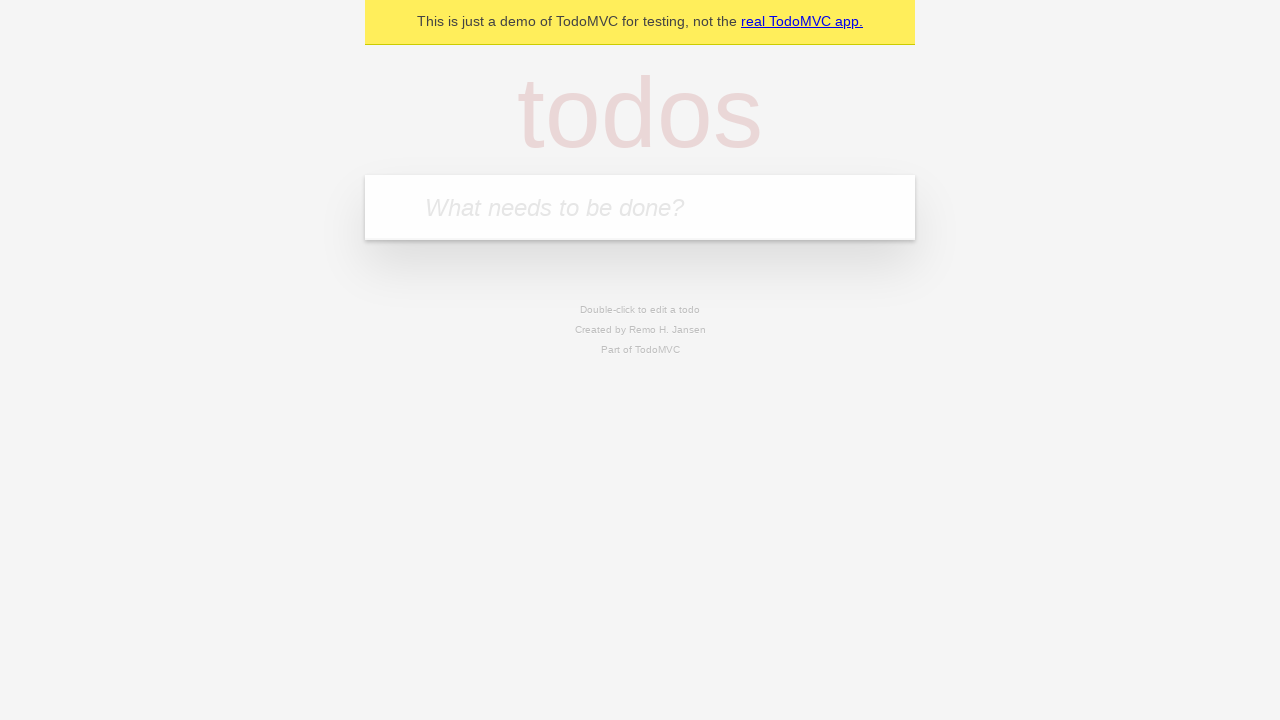

Filled new todo input with 'complete code challenge for reach' on input.new-todo
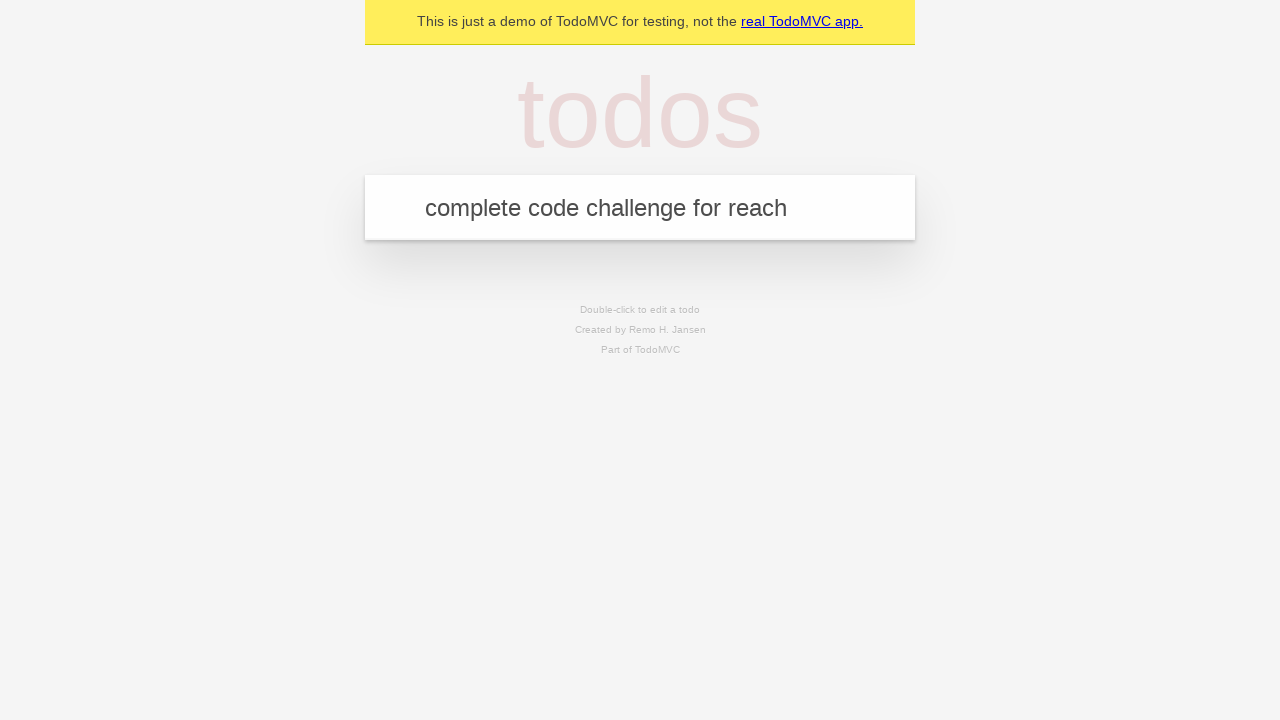

Pressed Enter to create todo item 'complete code challenge for reach' on input.new-todo
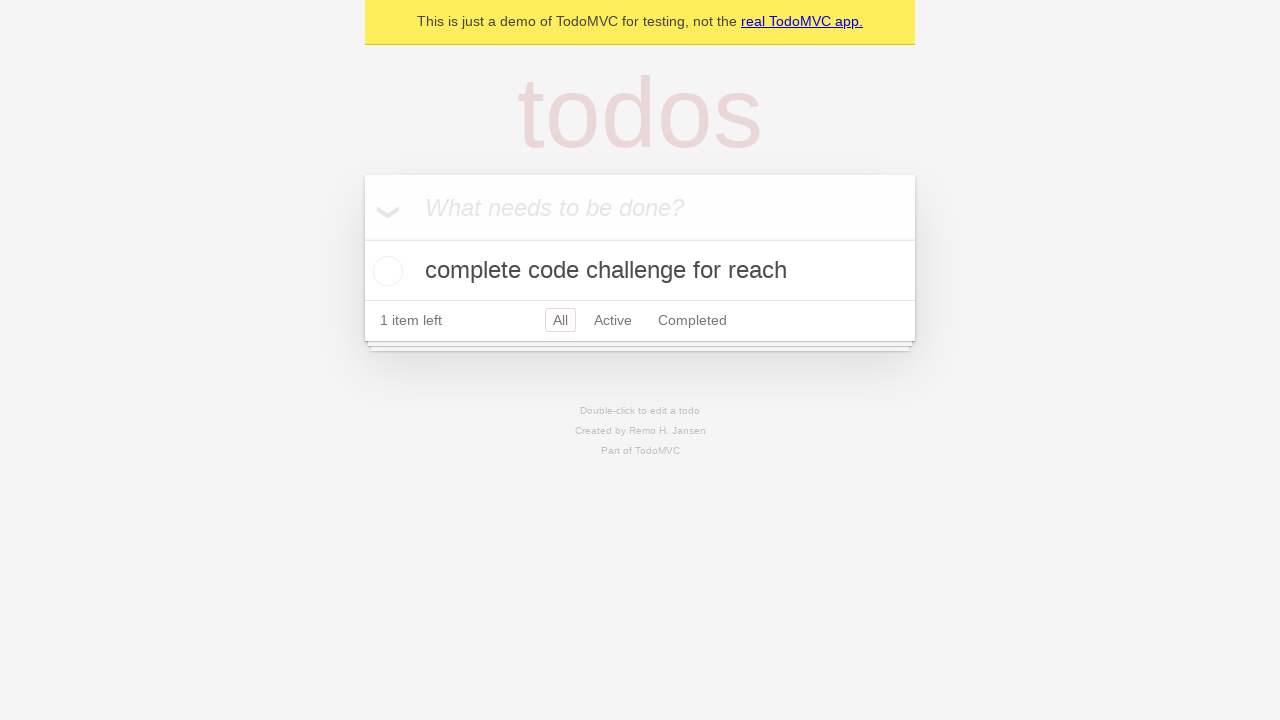

Filled new todo input with 'ensure coverage for all items is automated' on input.new-todo
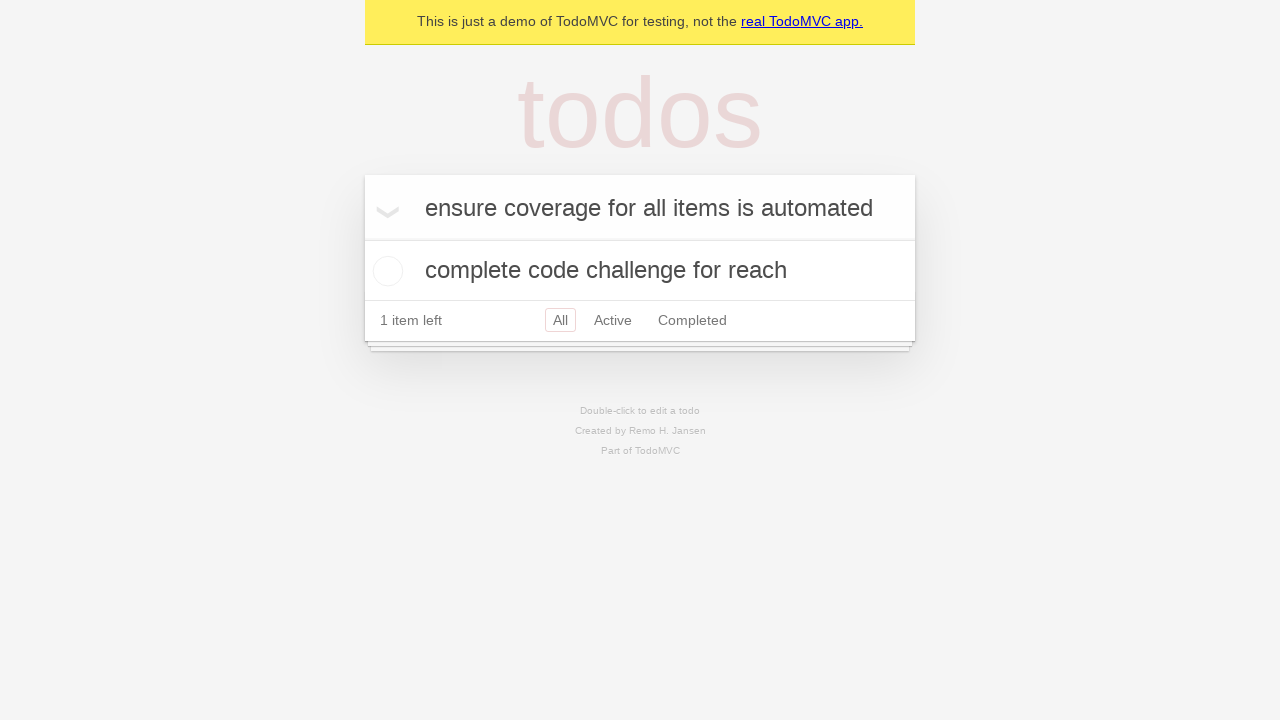

Pressed Enter to create todo item 'ensure coverage for all items is automated' on input.new-todo
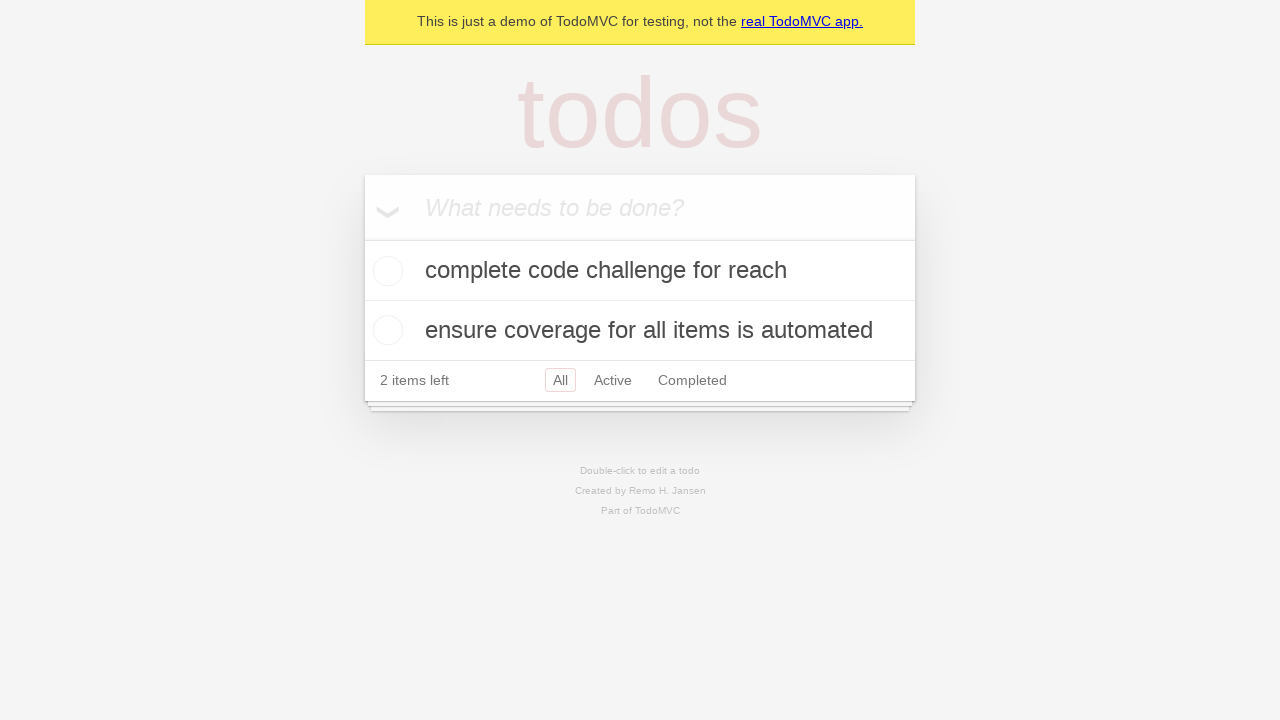

Filled new todo input with 'discuss solutions' on input.new-todo
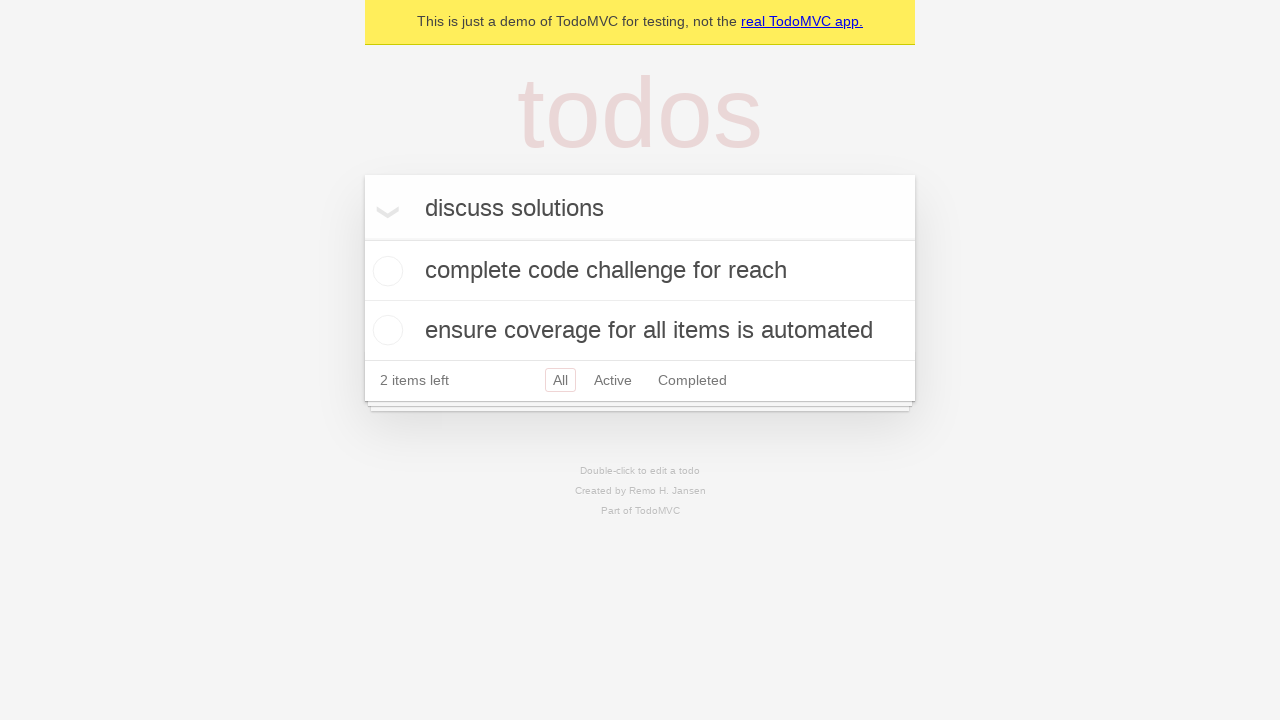

Pressed Enter to create todo item 'discuss solutions' on input.new-todo
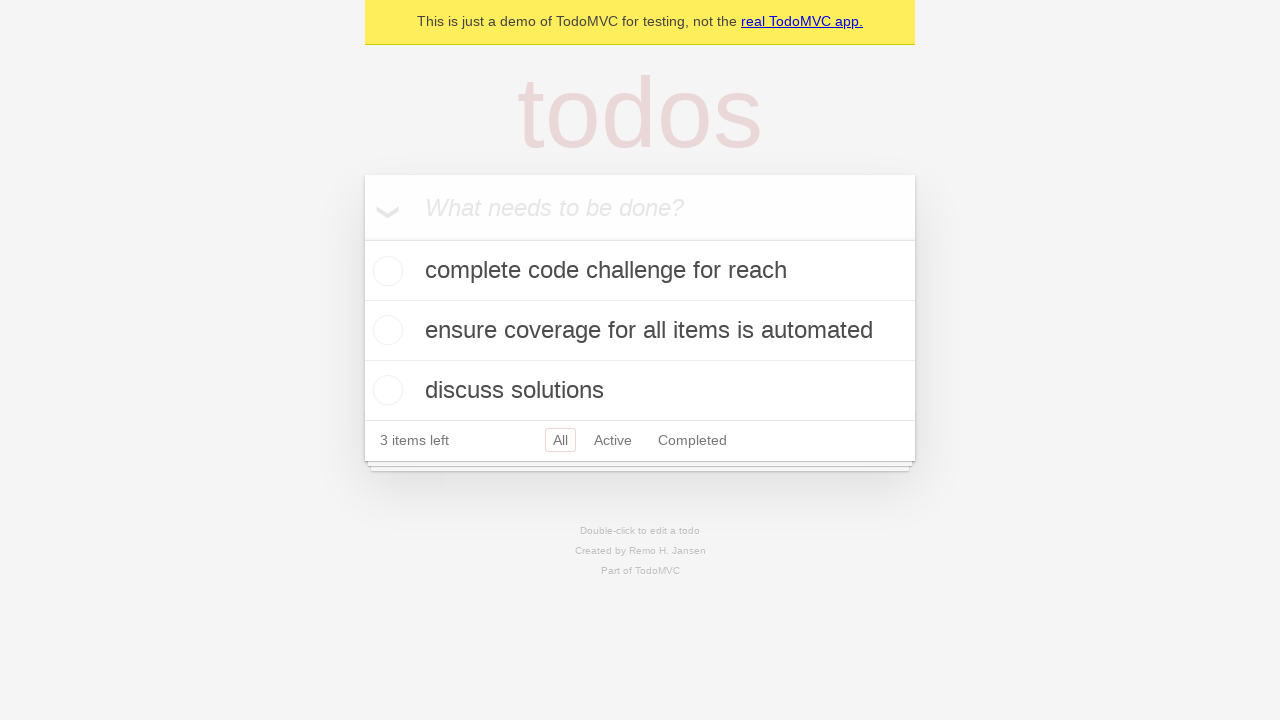

All todo items loaded and visible on the page
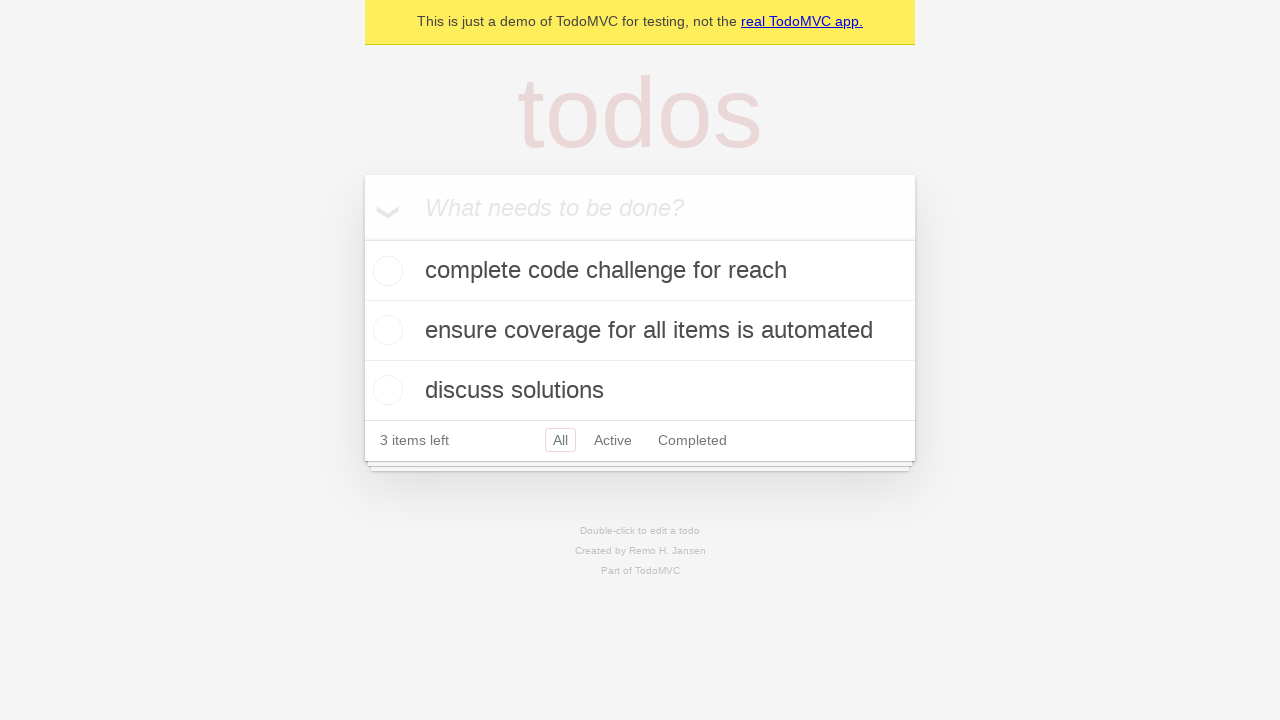

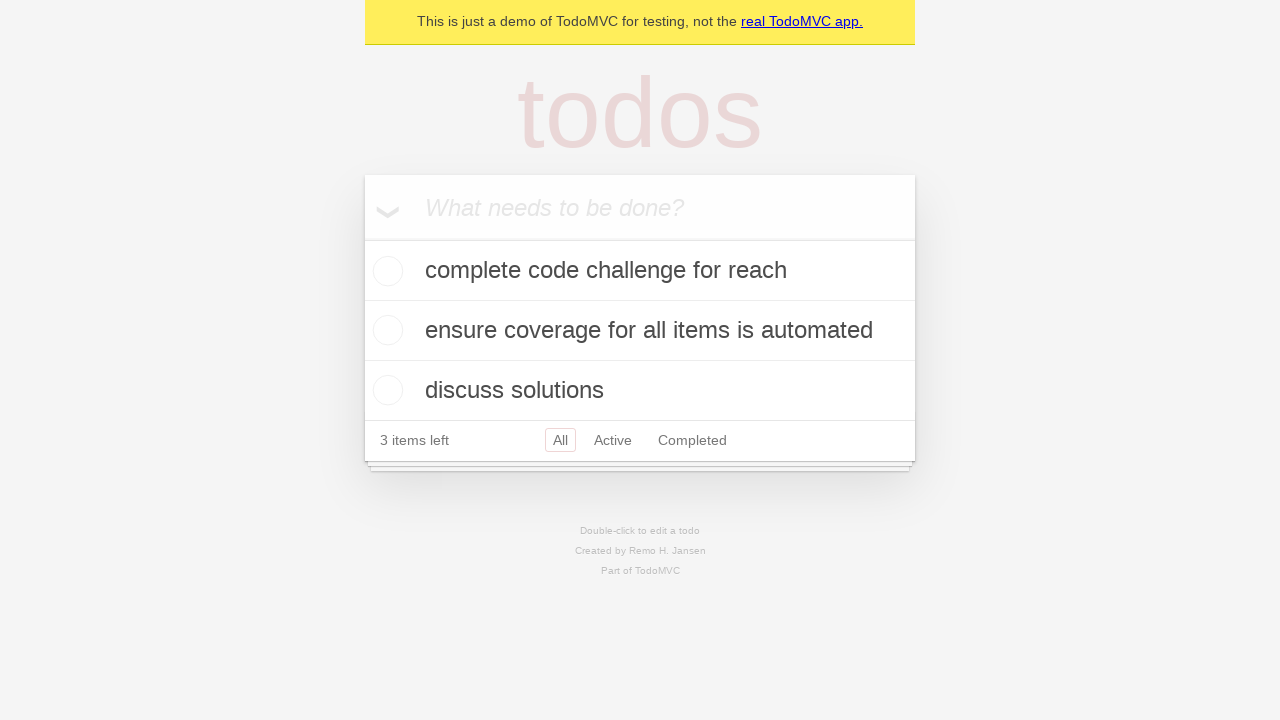